Tests checkbox functionality by clicking single checkbox and multiple checkboxes, then selectively unchecking based on value

Starting URL: https://syntaxprojects.com/basic-checkbox-demo.php

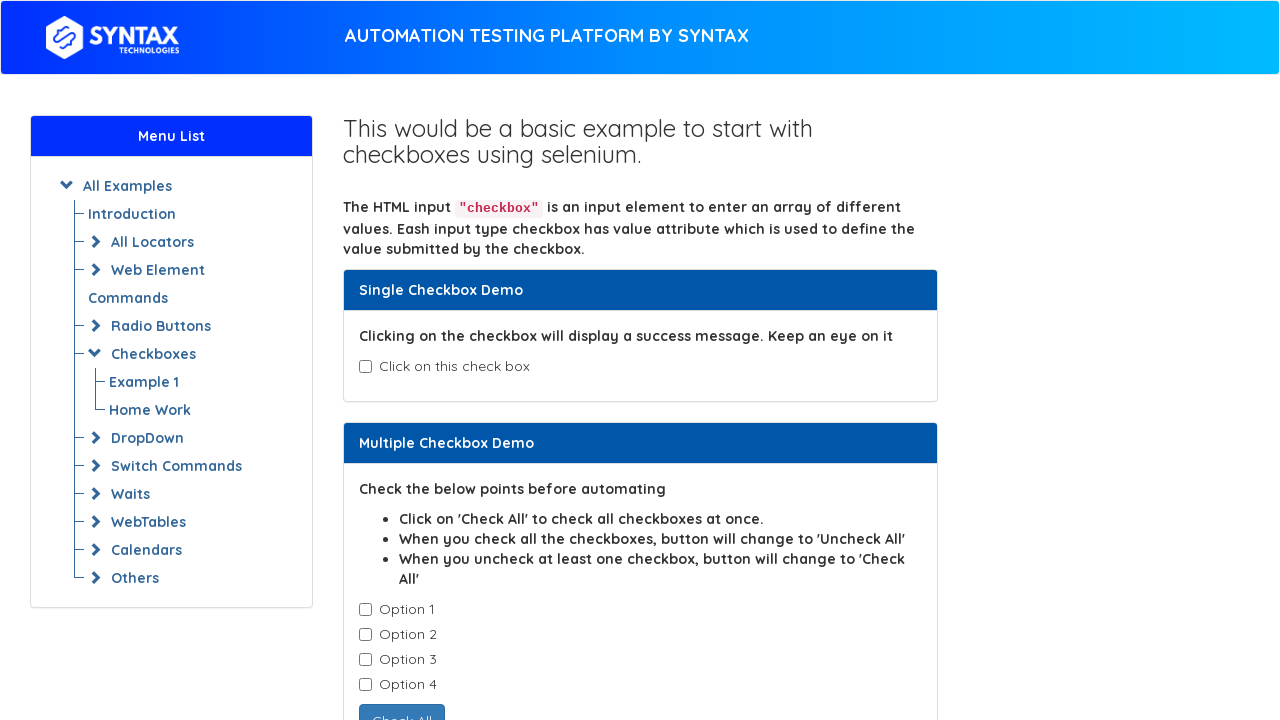

Clicked single checkbox (isAgeSelected) at (365, 367) on input#isAgeSelected
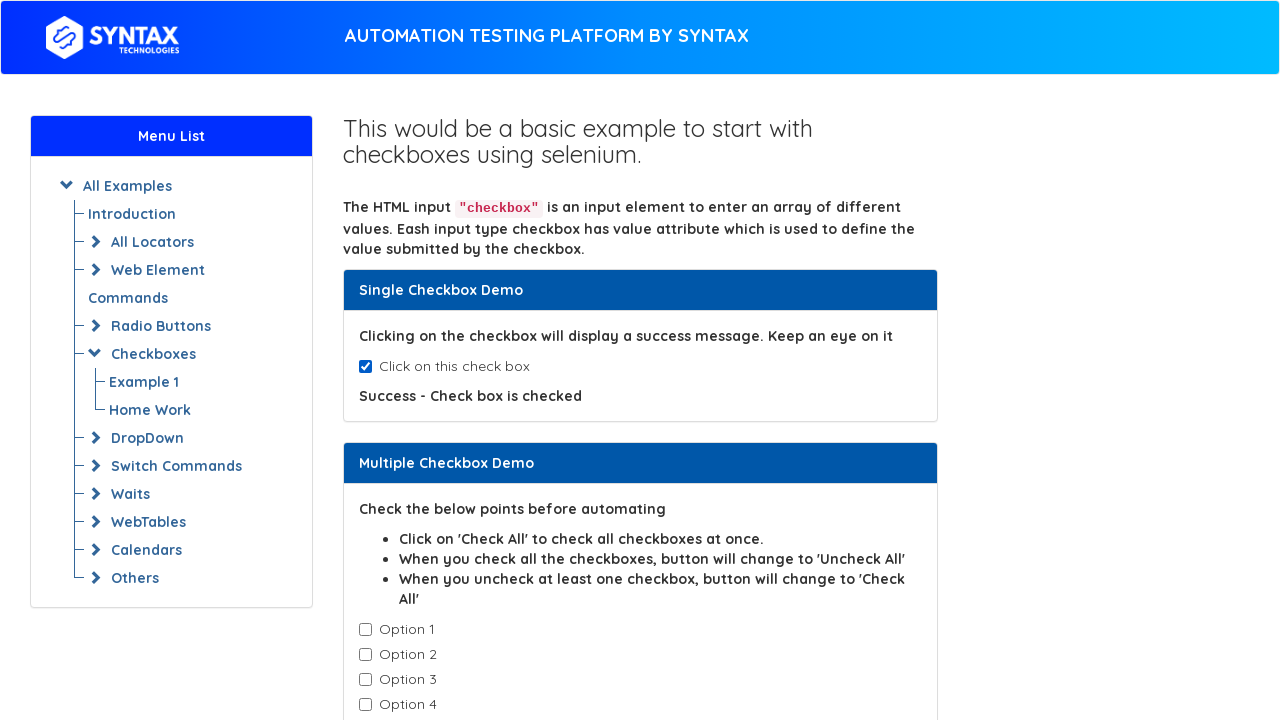

Waited 2 seconds
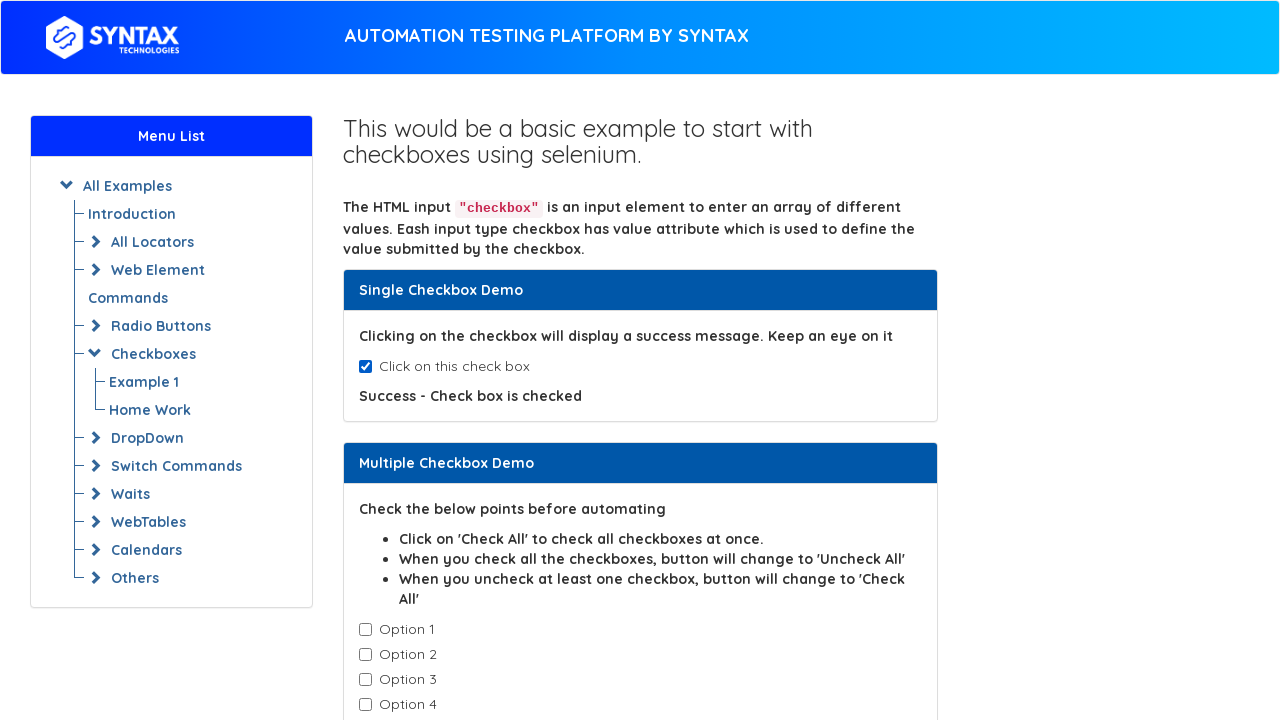

Unchecked single checkbox (isAgeSelected) at (365, 367) on input#isAgeSelected
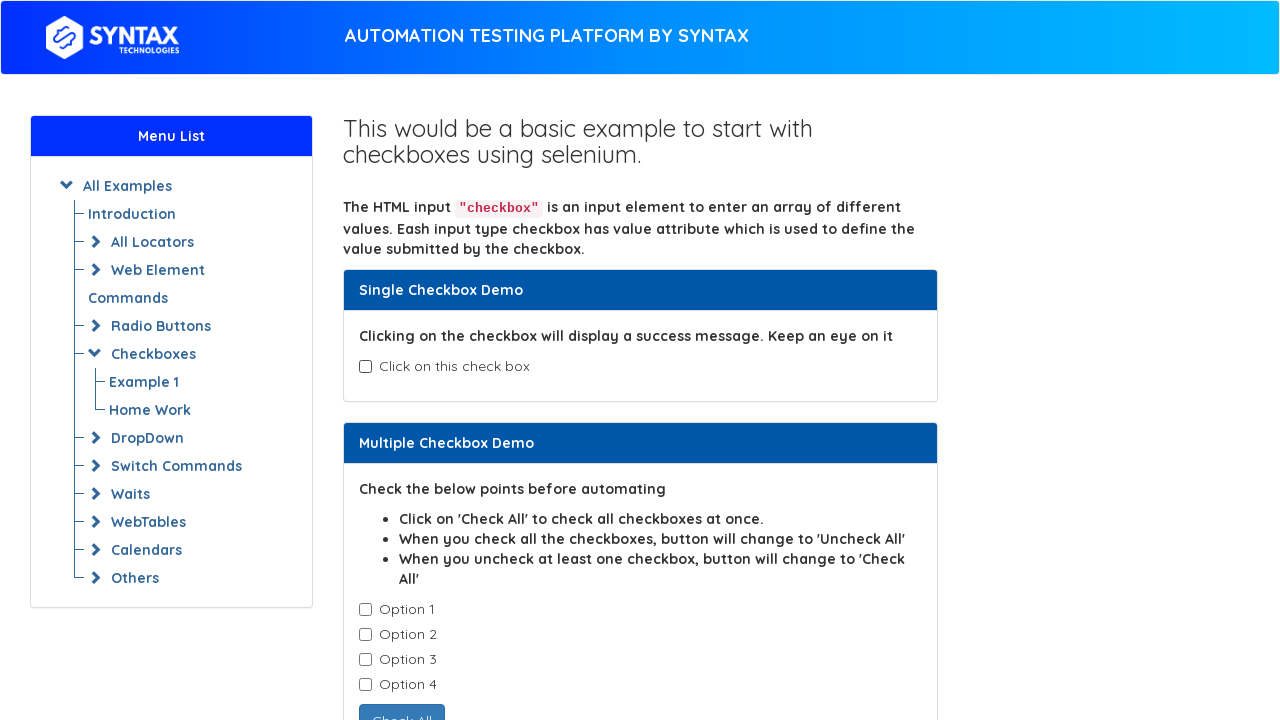

Located all checkboxes with class 'cb1-element'
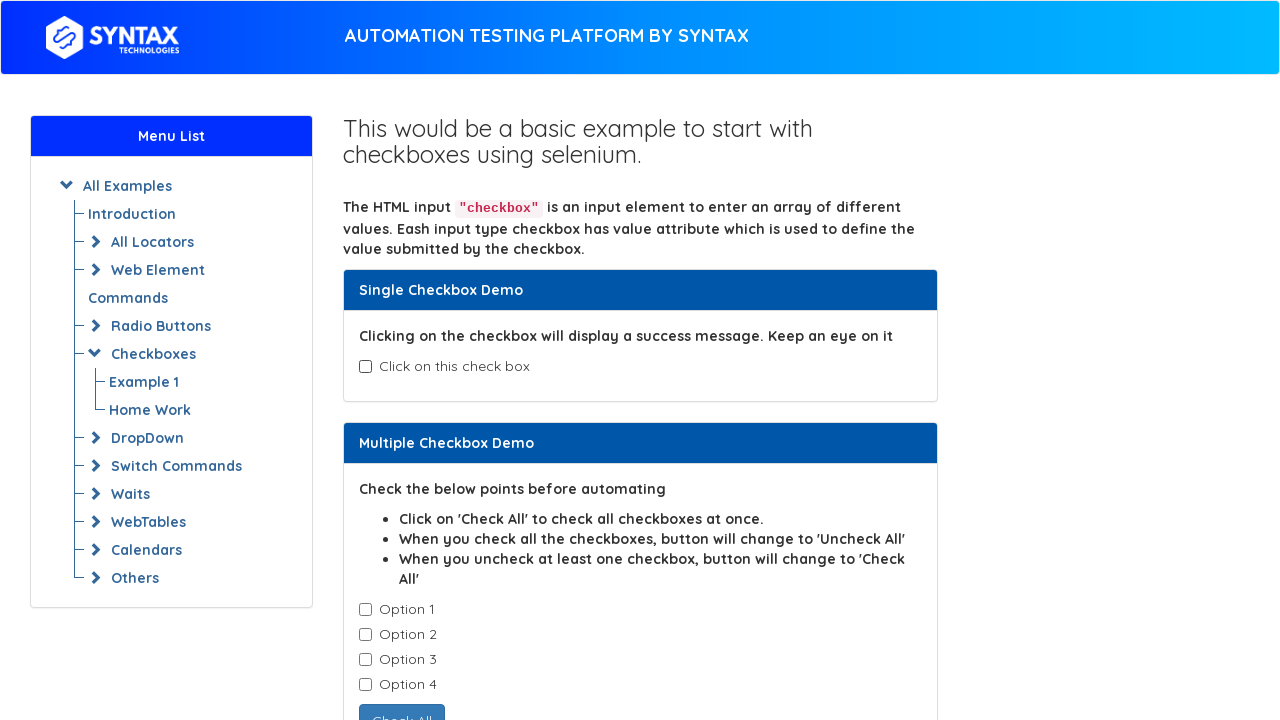

Clicked checkbox to check it at (365, 610) on input.cb1-element >> nth=0
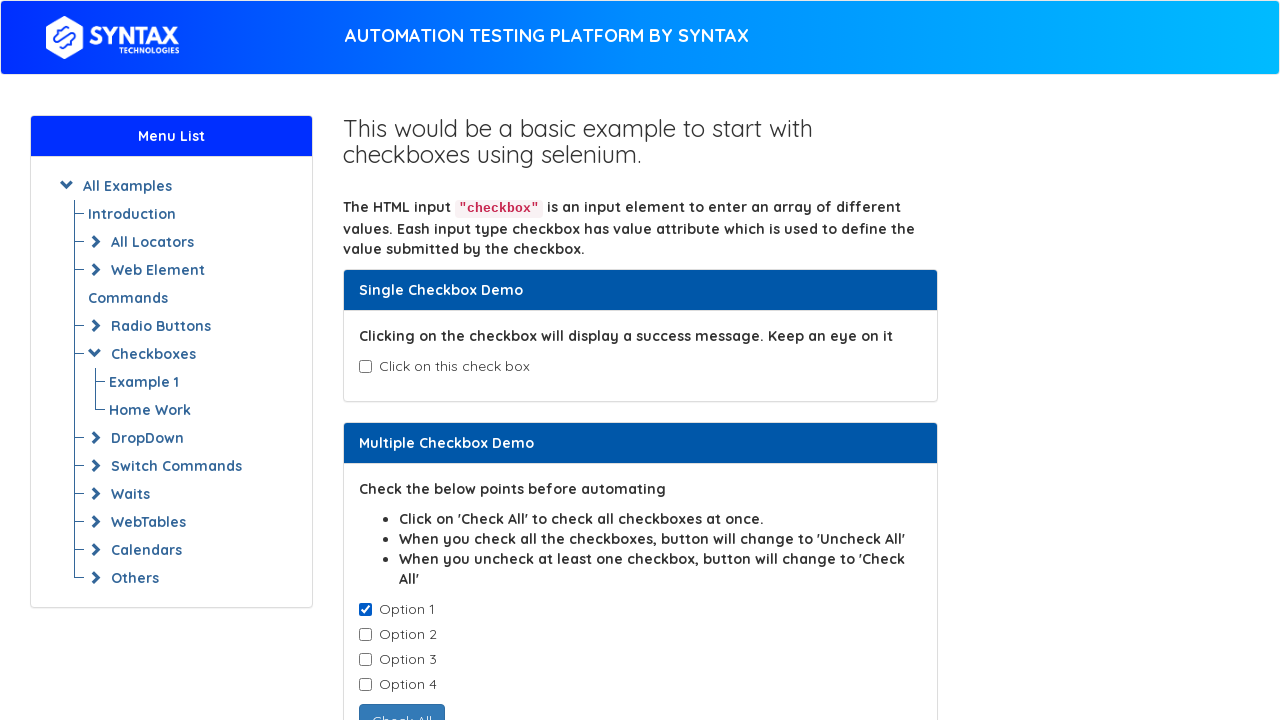

Clicked checkbox to check it at (365, 635) on input.cb1-element >> nth=1
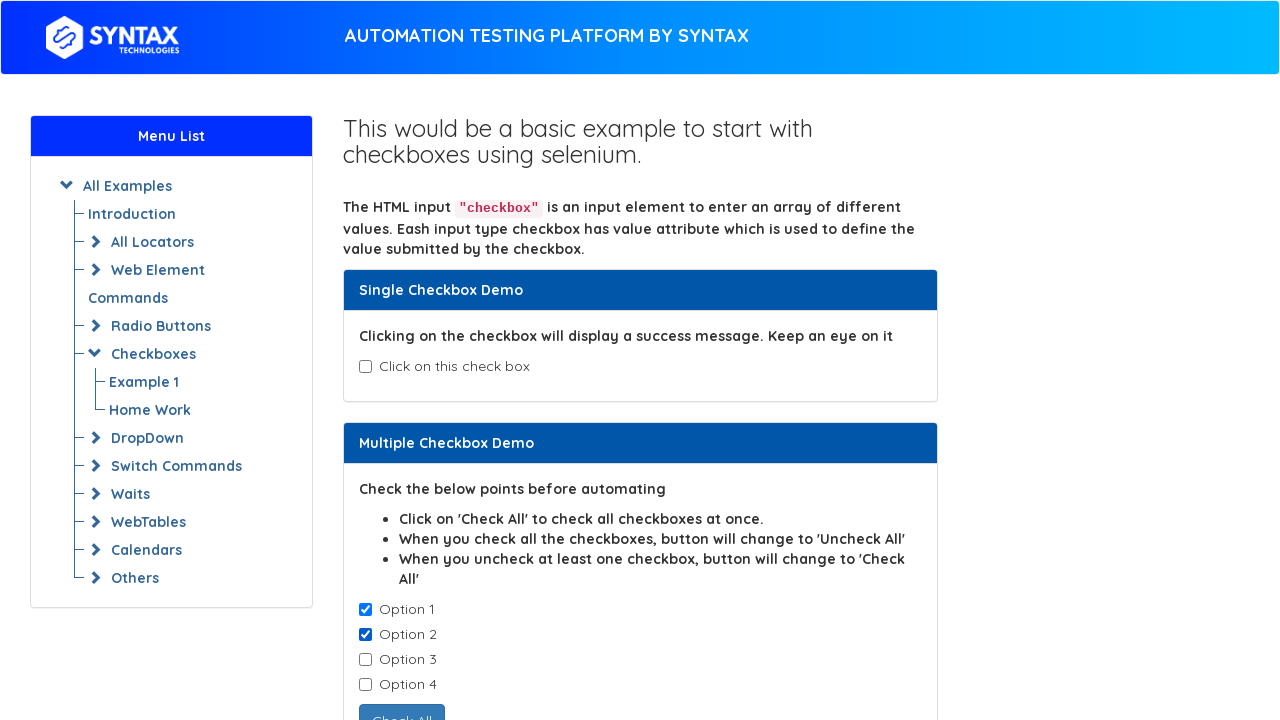

Clicked checkbox to check it at (365, 660) on input.cb1-element >> nth=2
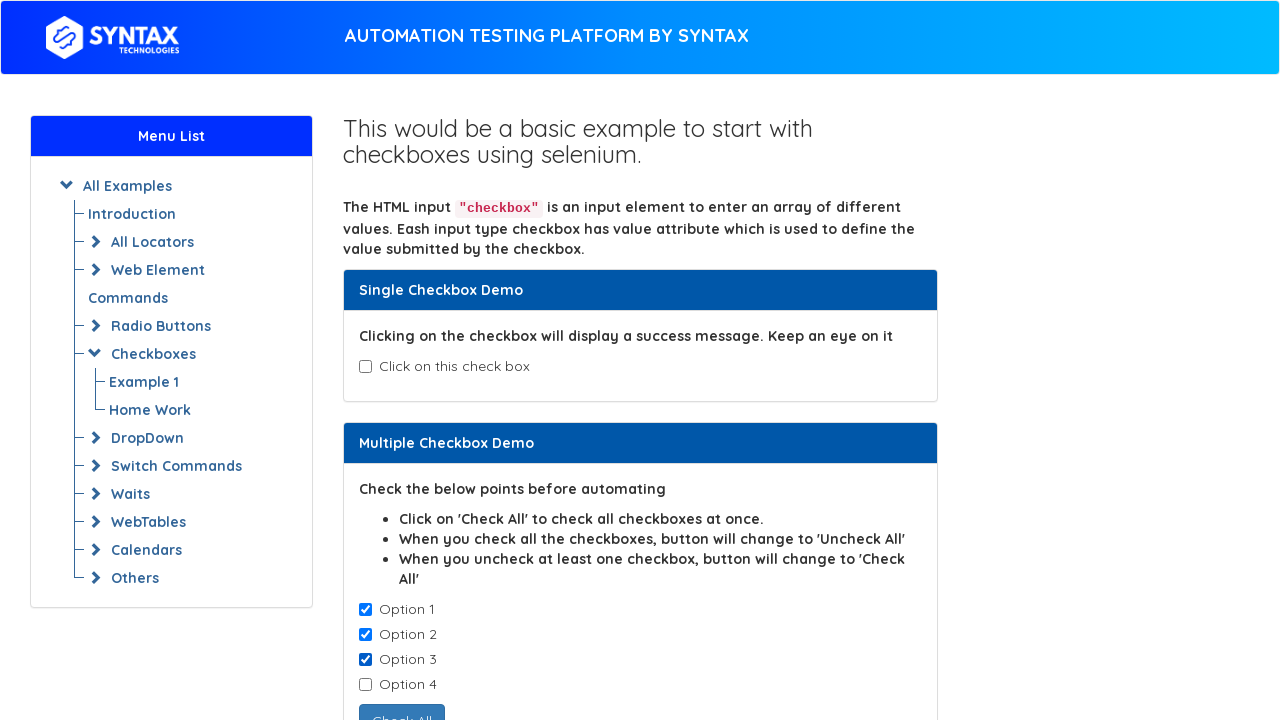

Clicked checkbox to check it at (365, 685) on input.cb1-element >> nth=3
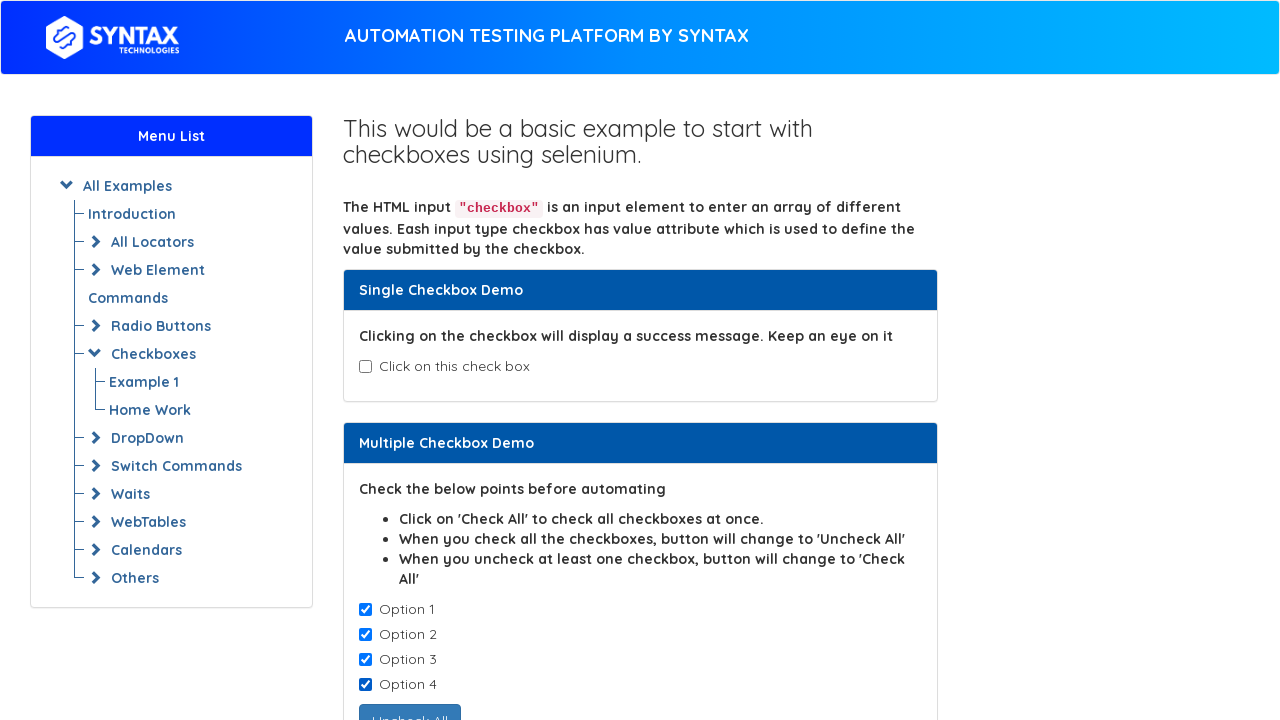

Unchecked checkbox with value 'Option-1' at (365, 610) on input.cb1-element >> nth=0
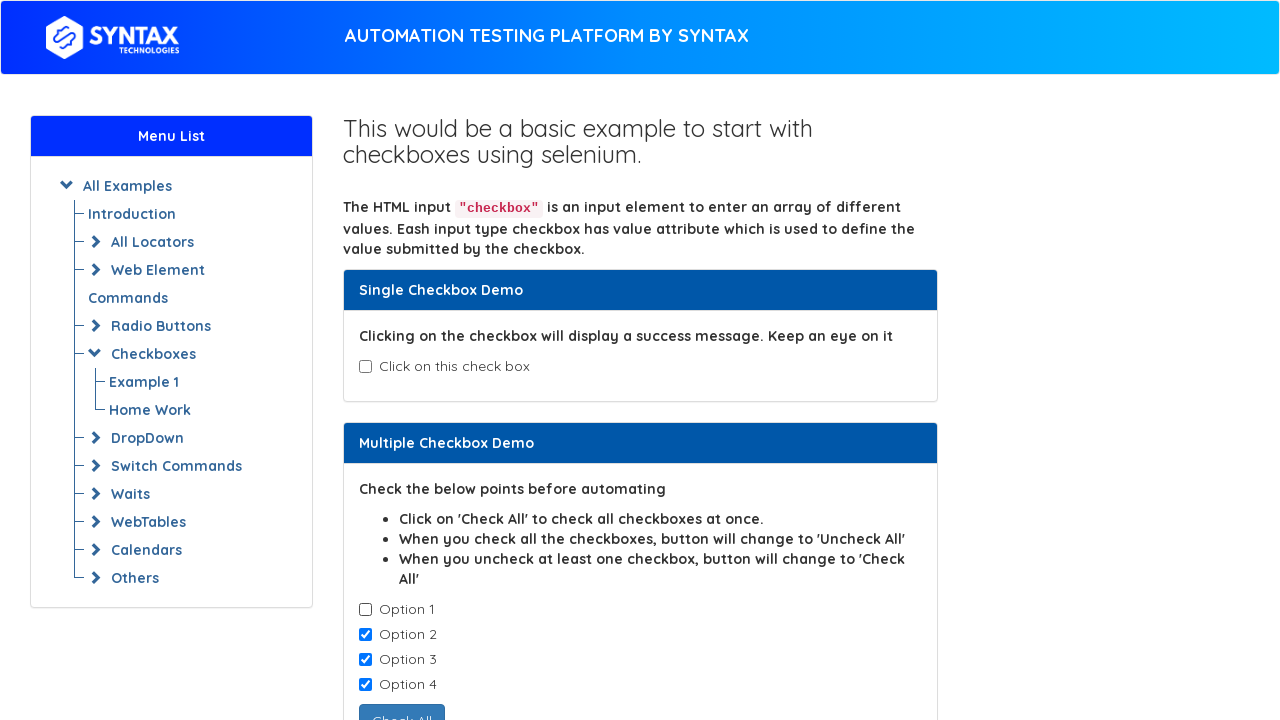

Unchecked checkbox with value 'Option-2' at (365, 635) on input.cb1-element >> nth=1
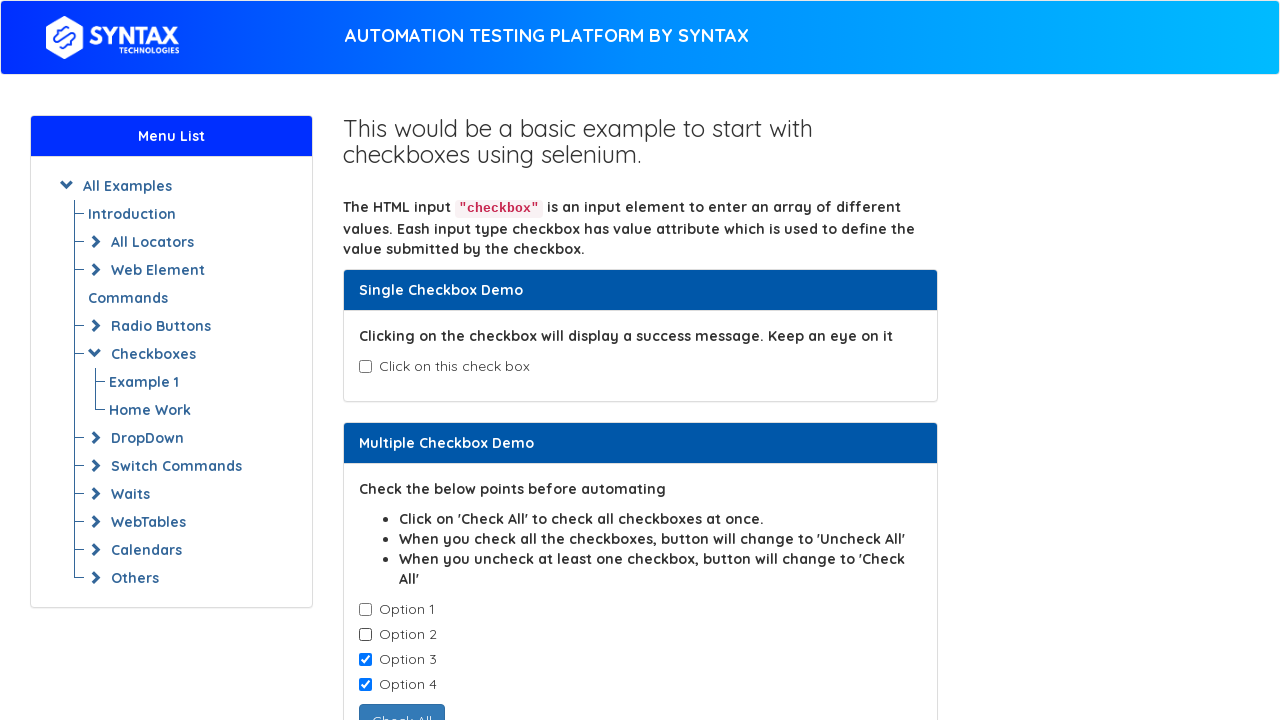

Unchecked checkbox with value 'Option-4' at (365, 685) on input.cb1-element >> nth=3
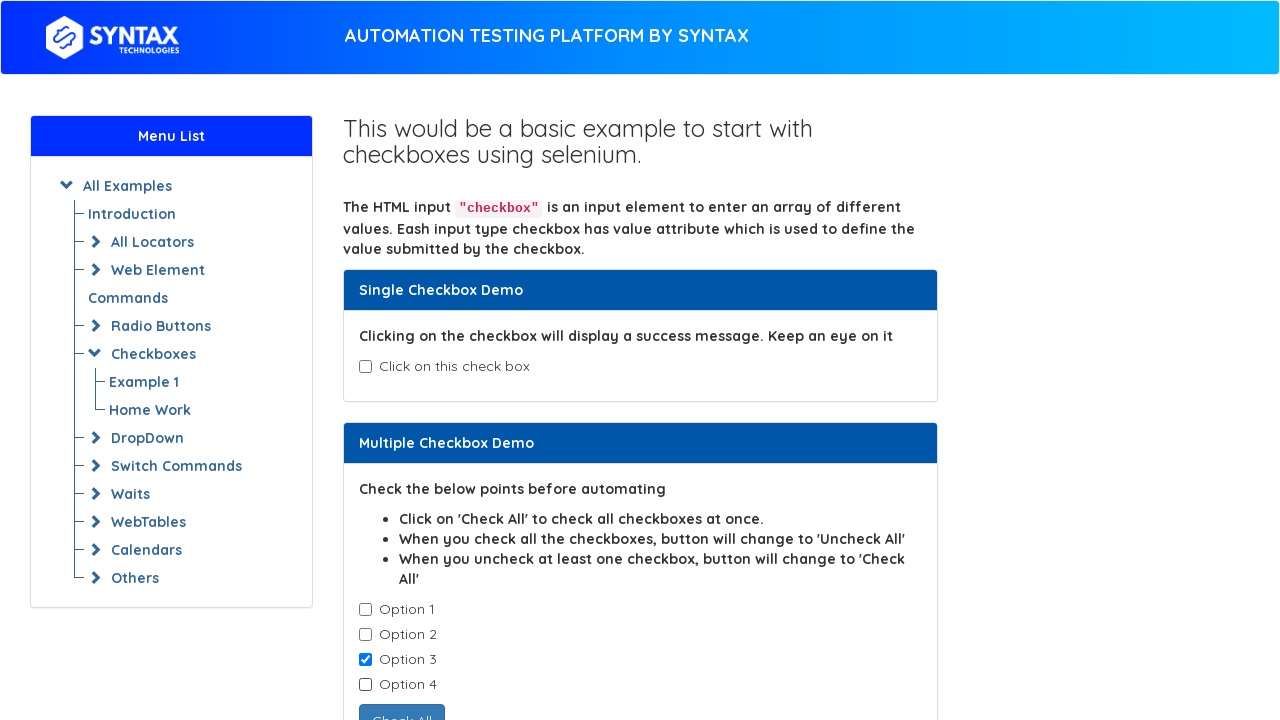

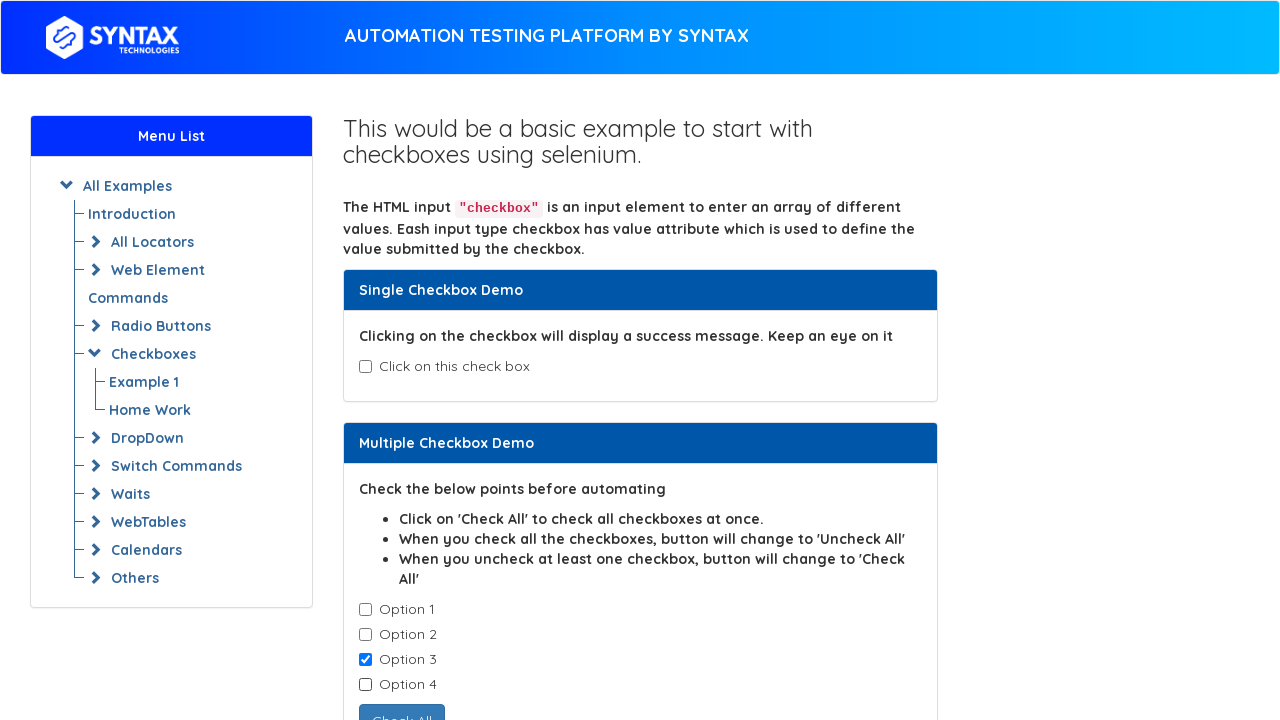